Tests grid selection functionality by clicking the Grid Selection tab and selecting multiple elements within an iframe using Ctrl+click

Starting URL: http://www.globalsqa.com/demo-site/select-elements/

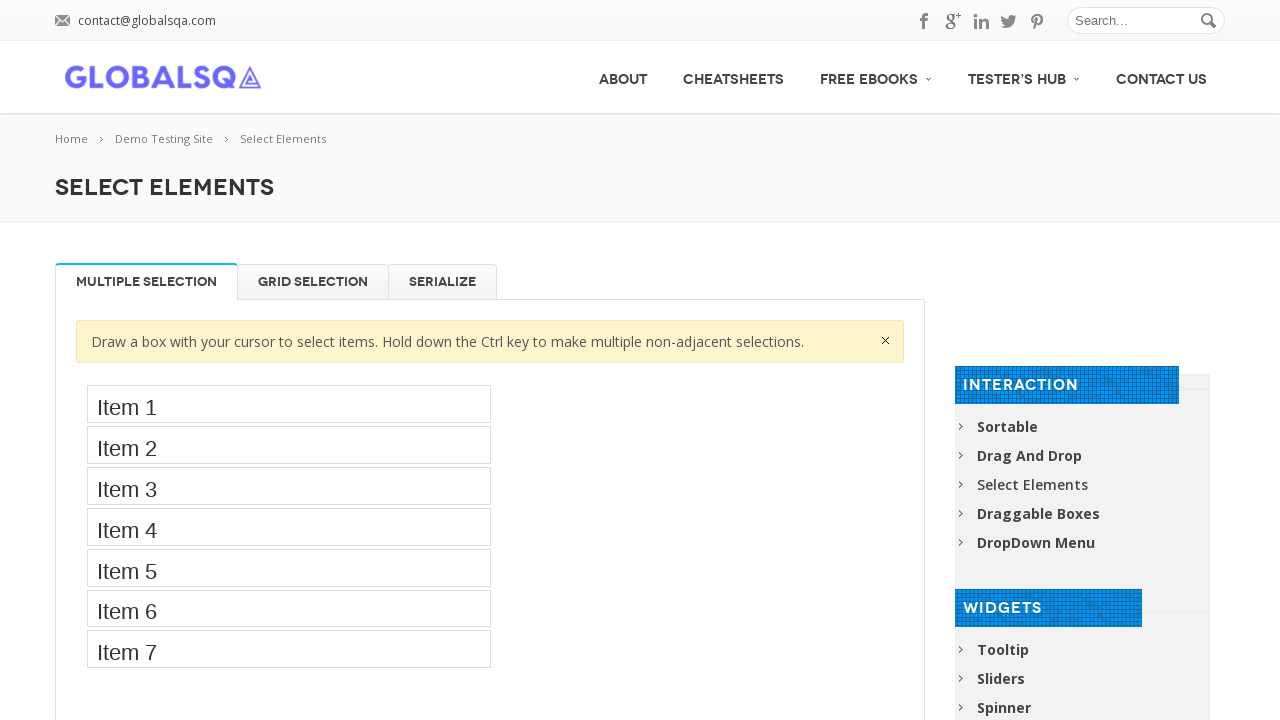

Clicked on Grid Selection tab at (313, 282) on xpath=//li[@id='Grid Selection']
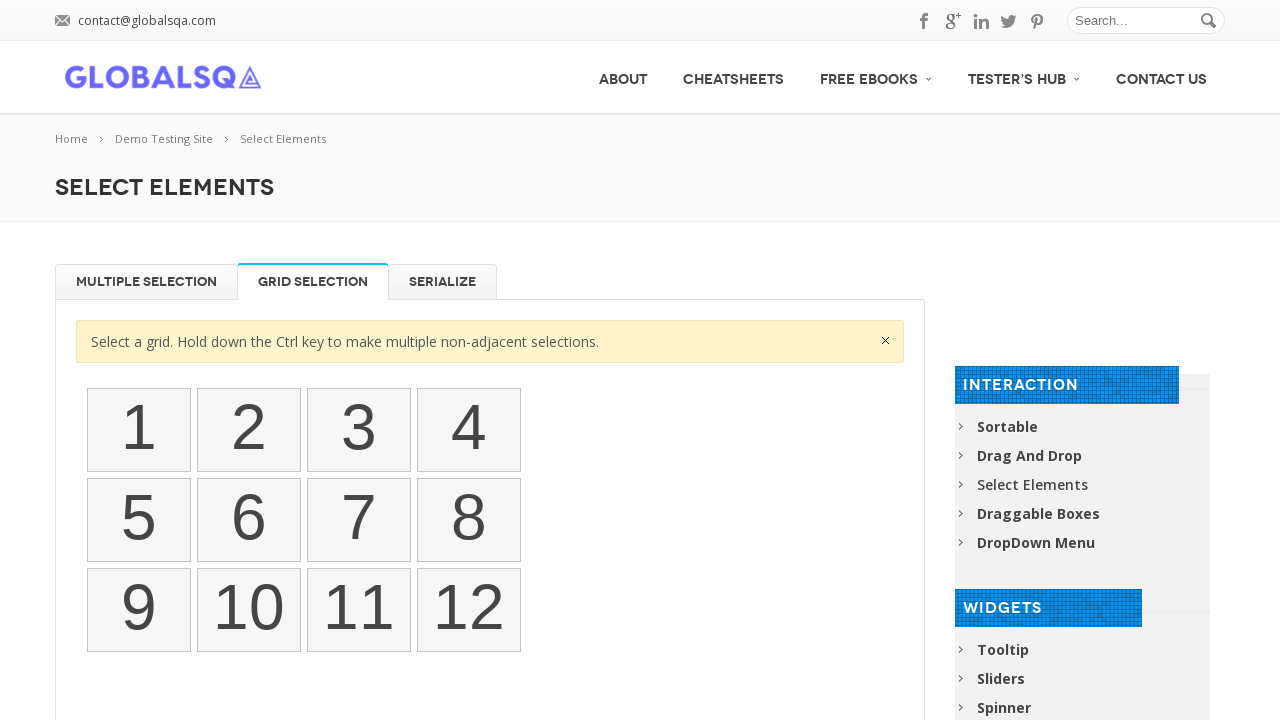

Located iframe containing selectable elements
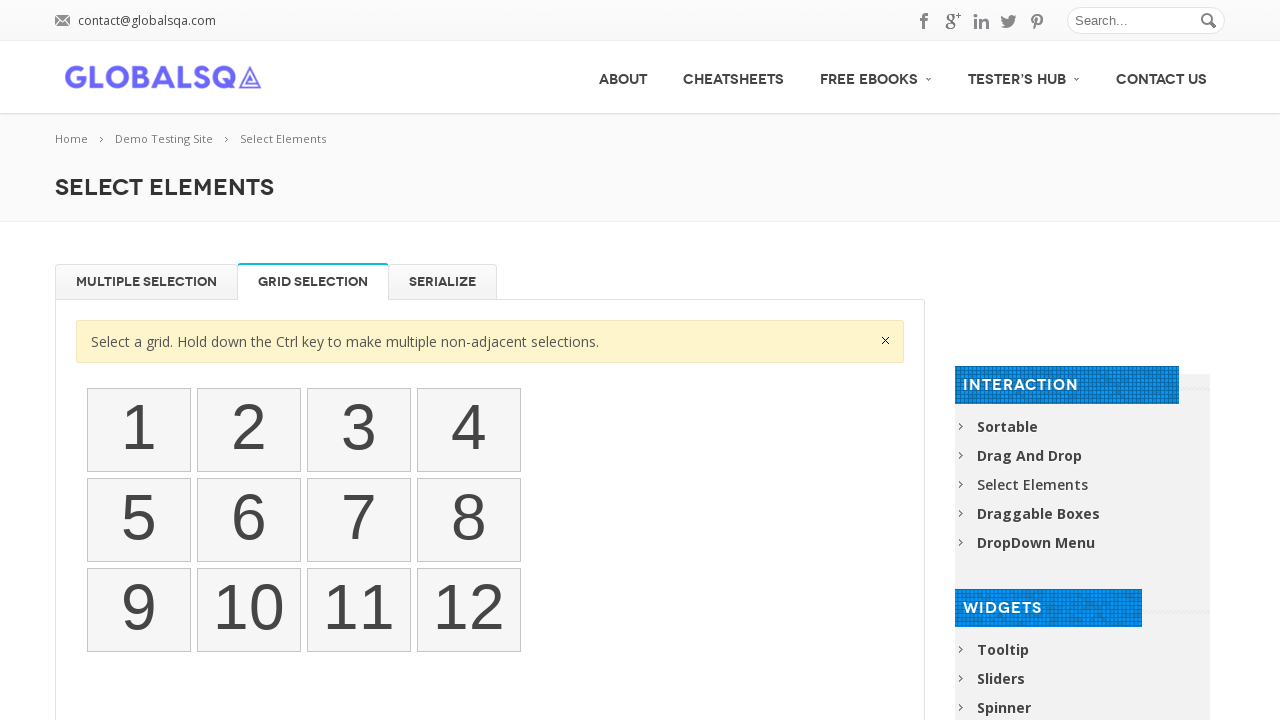

Pressed down Control key for multi-select
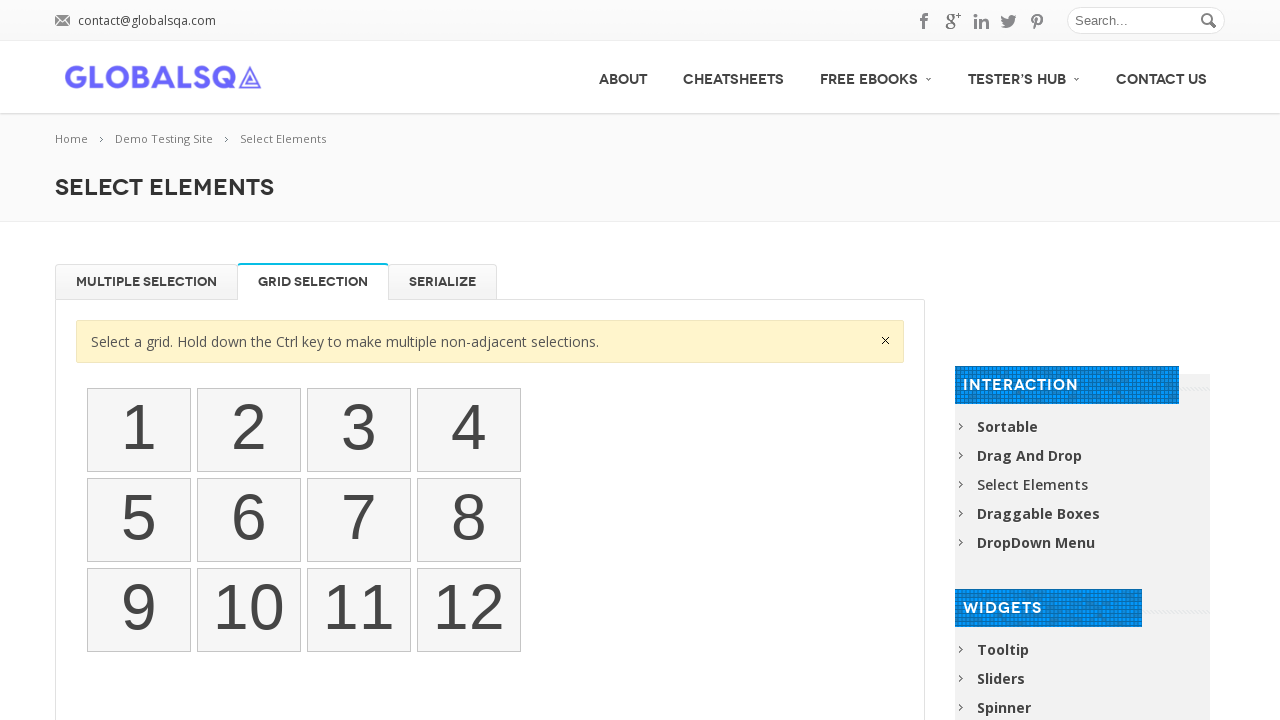

Ctrl+clicked first item in grid at (139, 430) on xpath=//div[@class='single_tab_div resp-tab-content resp-tab-content-active']/p/
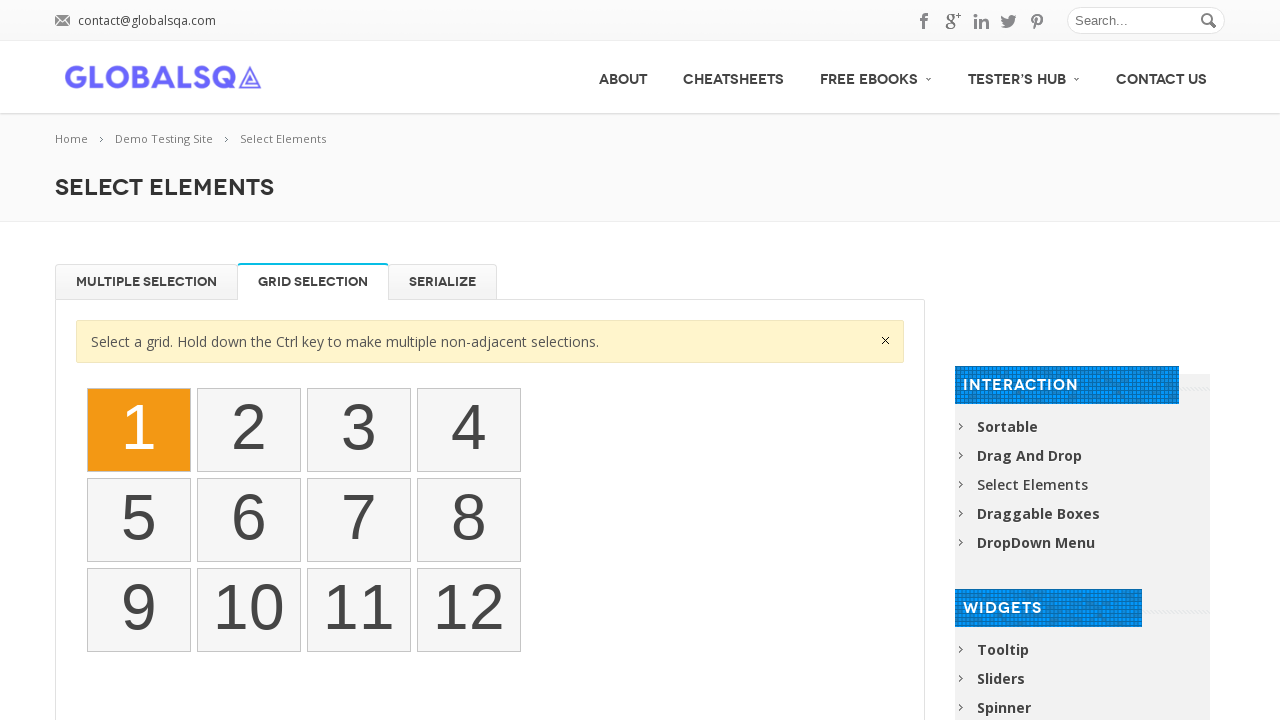

Ctrl+clicked second item in grid at (249, 430) on xpath=//div[@class='single_tab_div resp-tab-content resp-tab-content-active']/p/
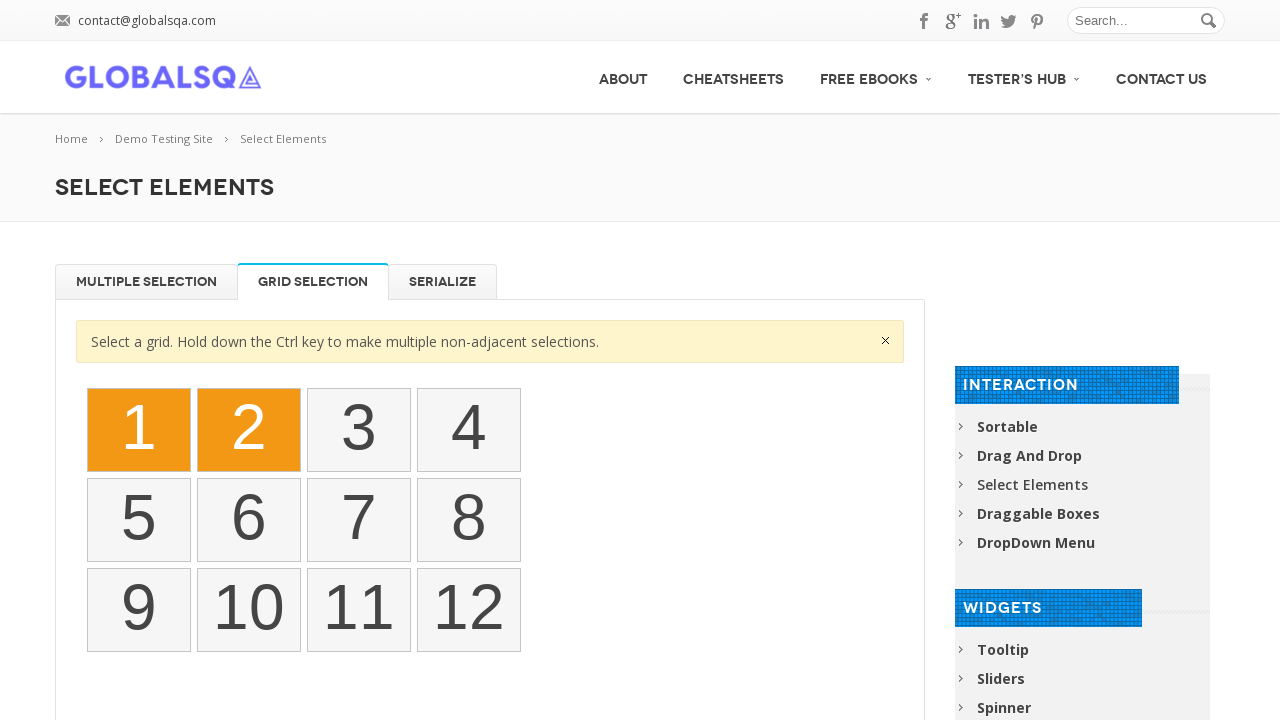

Ctrl+clicked third item in grid at (359, 430) on xpath=//div[@class='single_tab_div resp-tab-content resp-tab-content-active']/p/
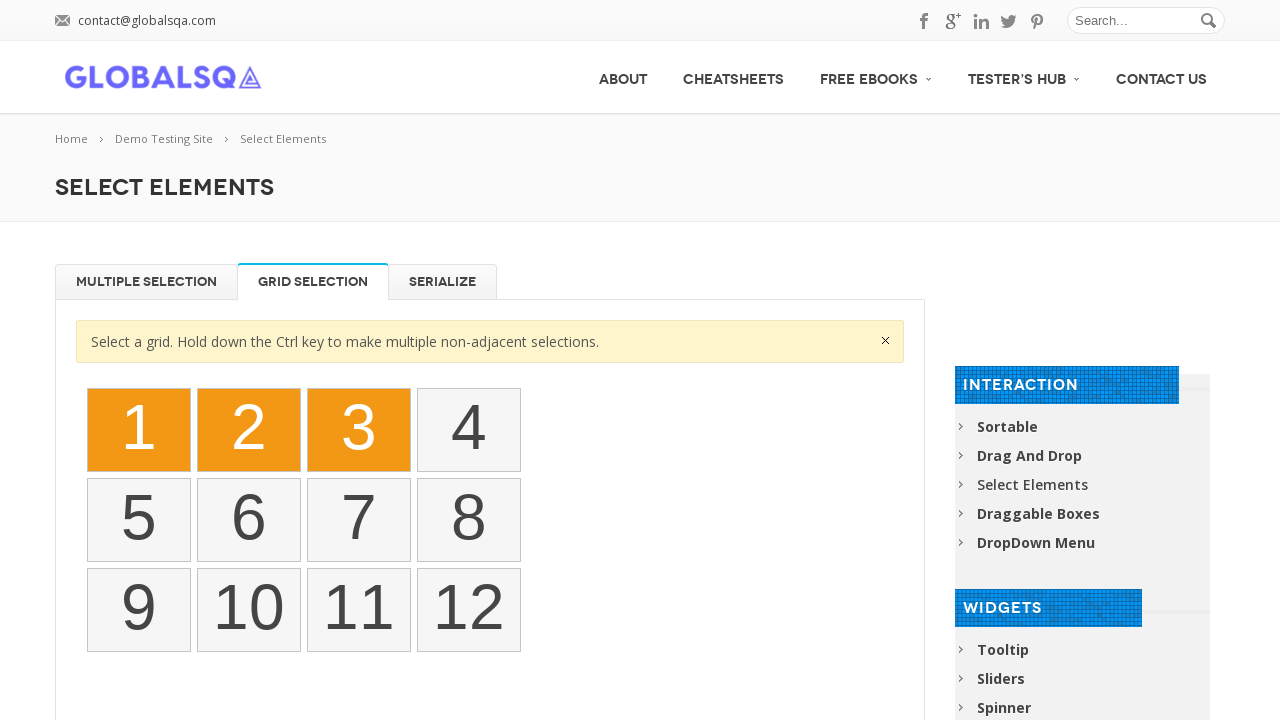

Released Control key to complete multi-select
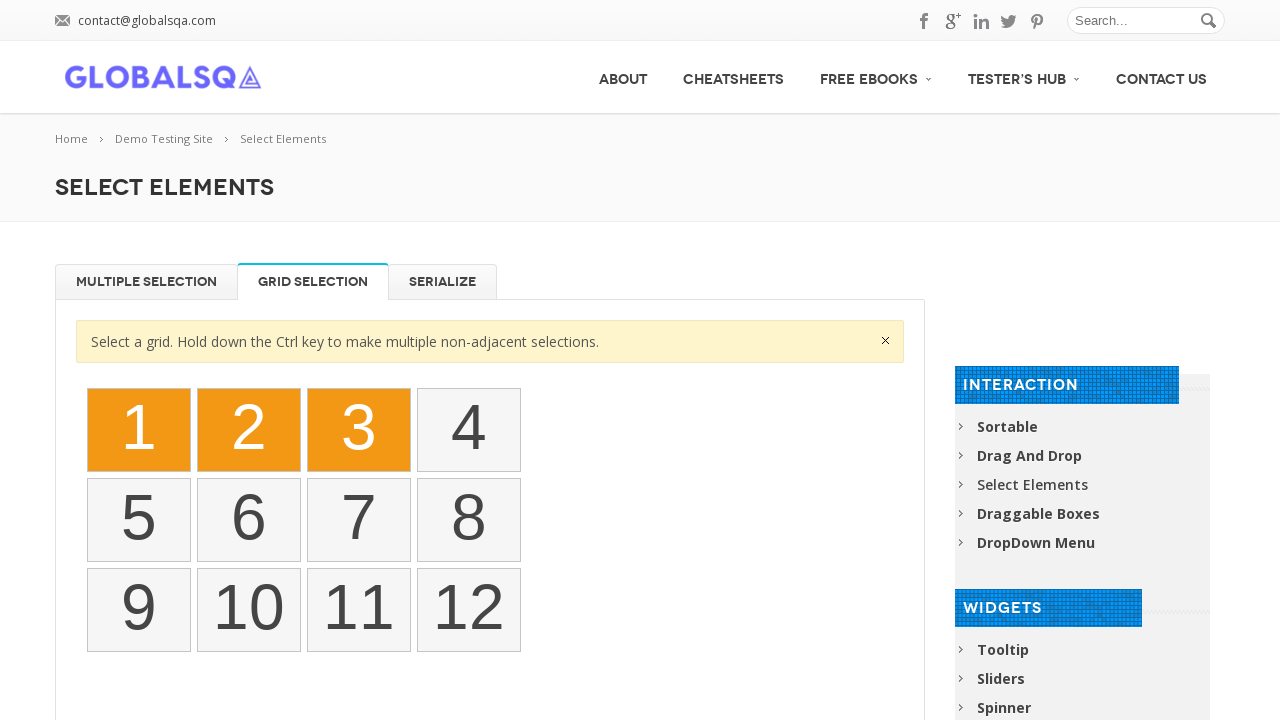

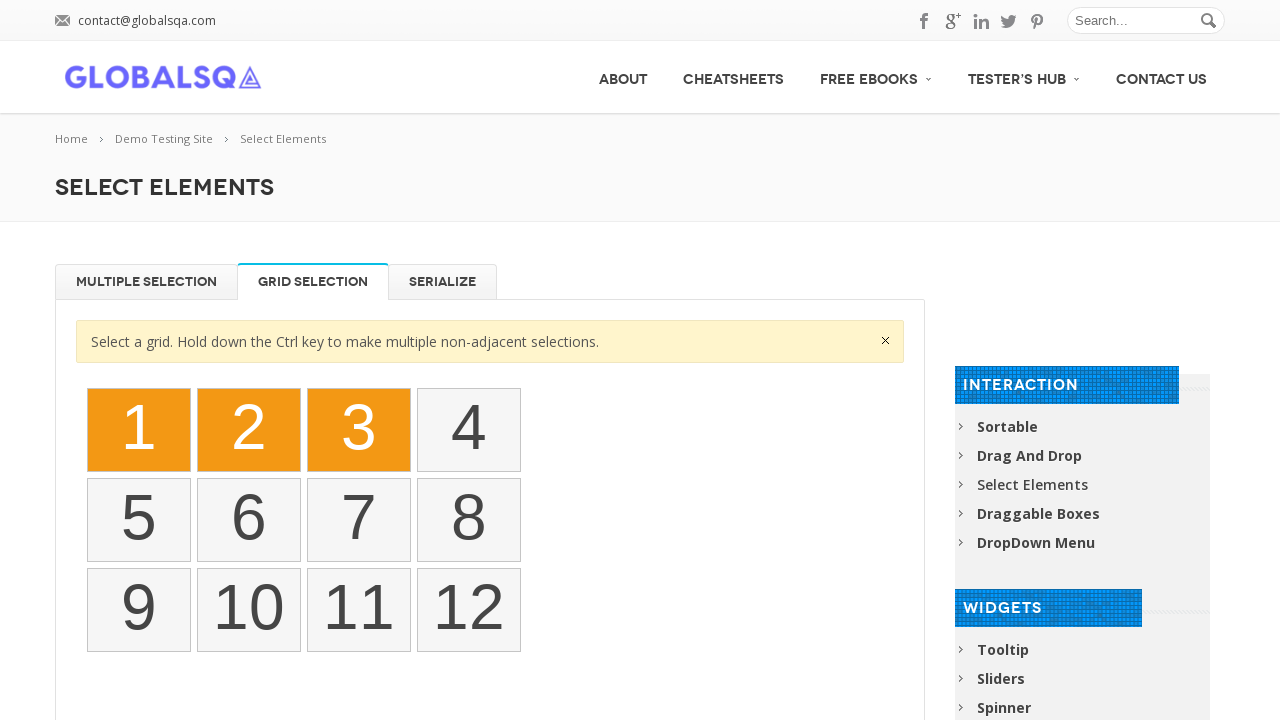